Navigates to the OpenCart demo store homepage. The test name suggests it's meant to test buying a MacBook, but the implementation only contains the initial navigation.

Starting URL: https://opencart-prf.exense.ch/

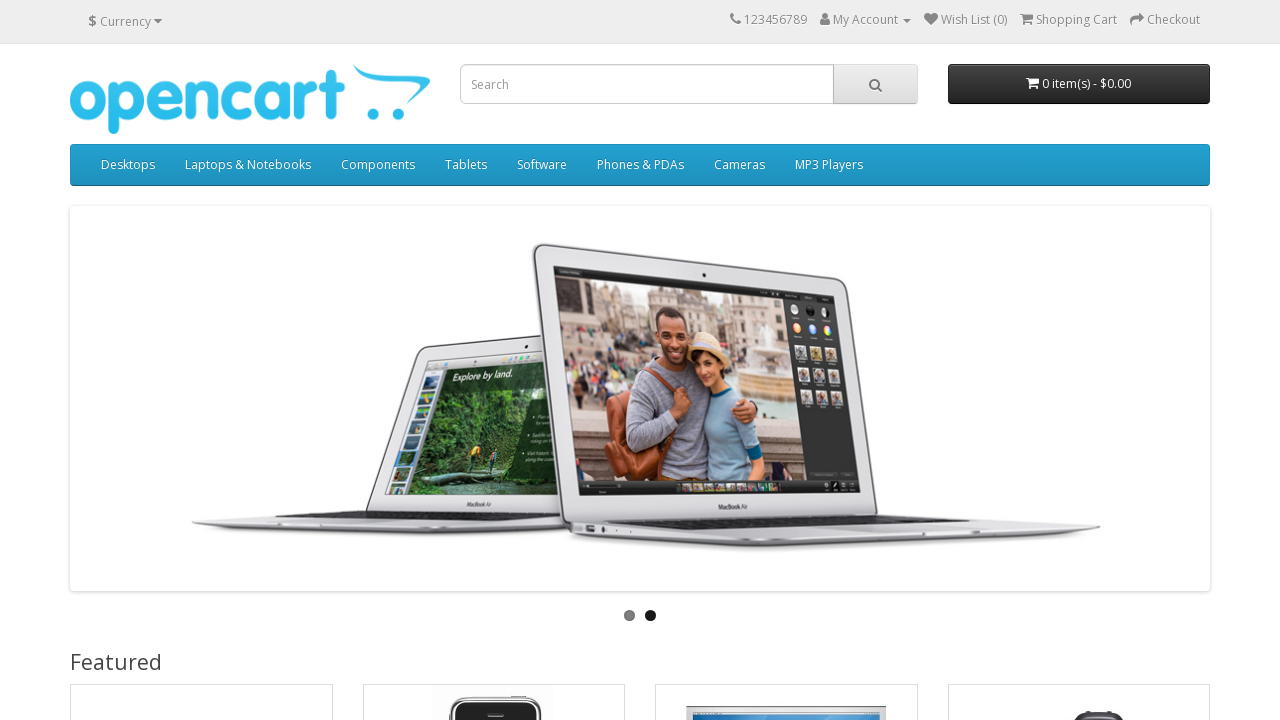

Waited for OpenCart homepage to fully load (domcontentloaded state)
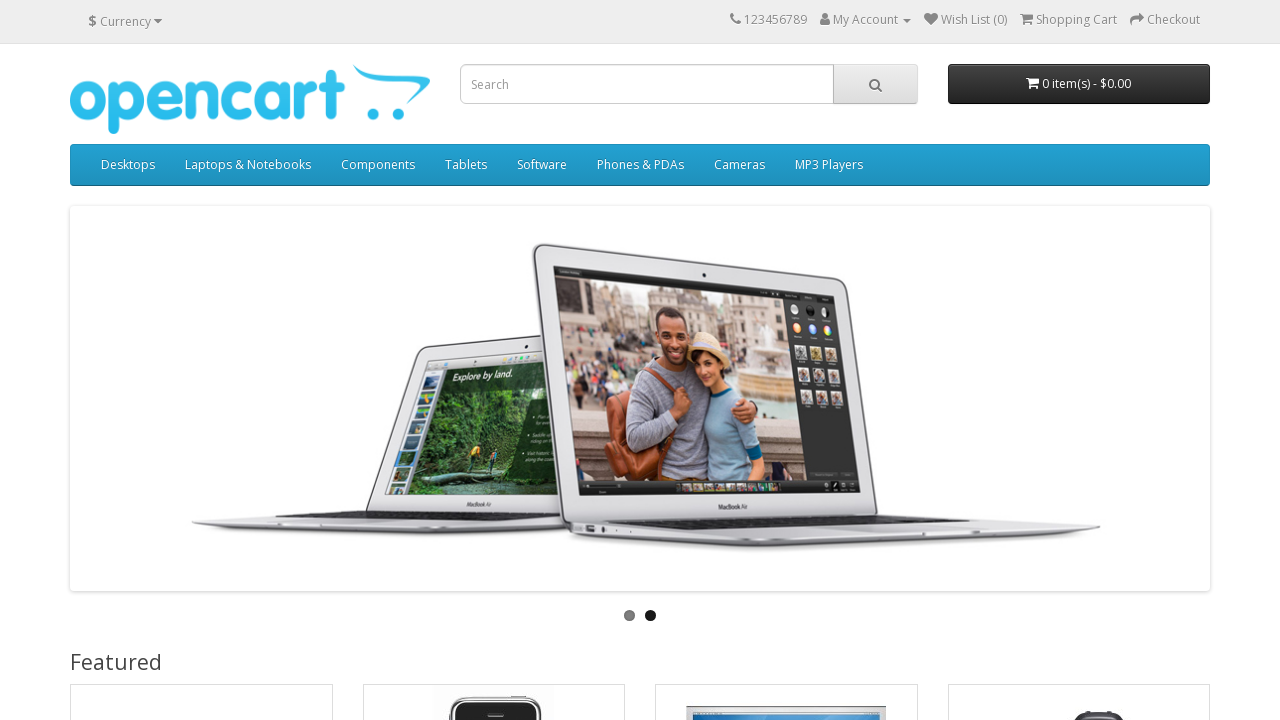

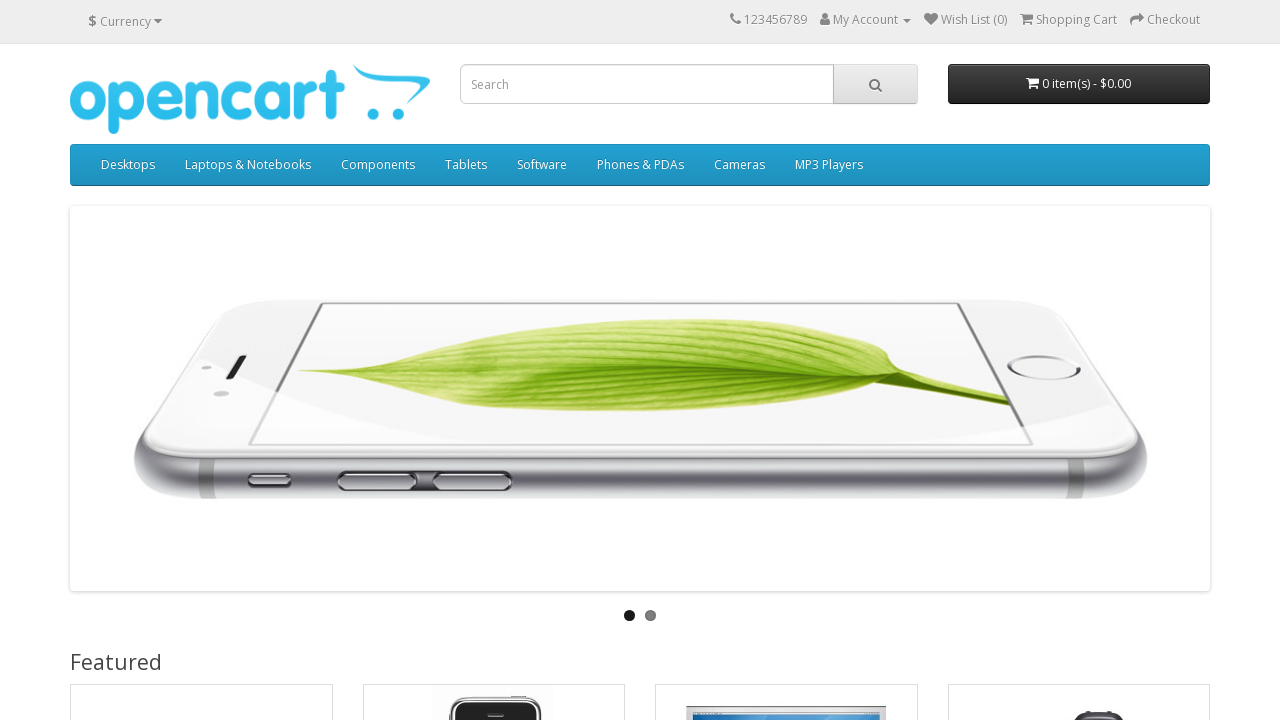